Navigates to Practice Form, fills out fields with Others gender selected, and verifies radio button selection states

Starting URL: https://demoqa.com

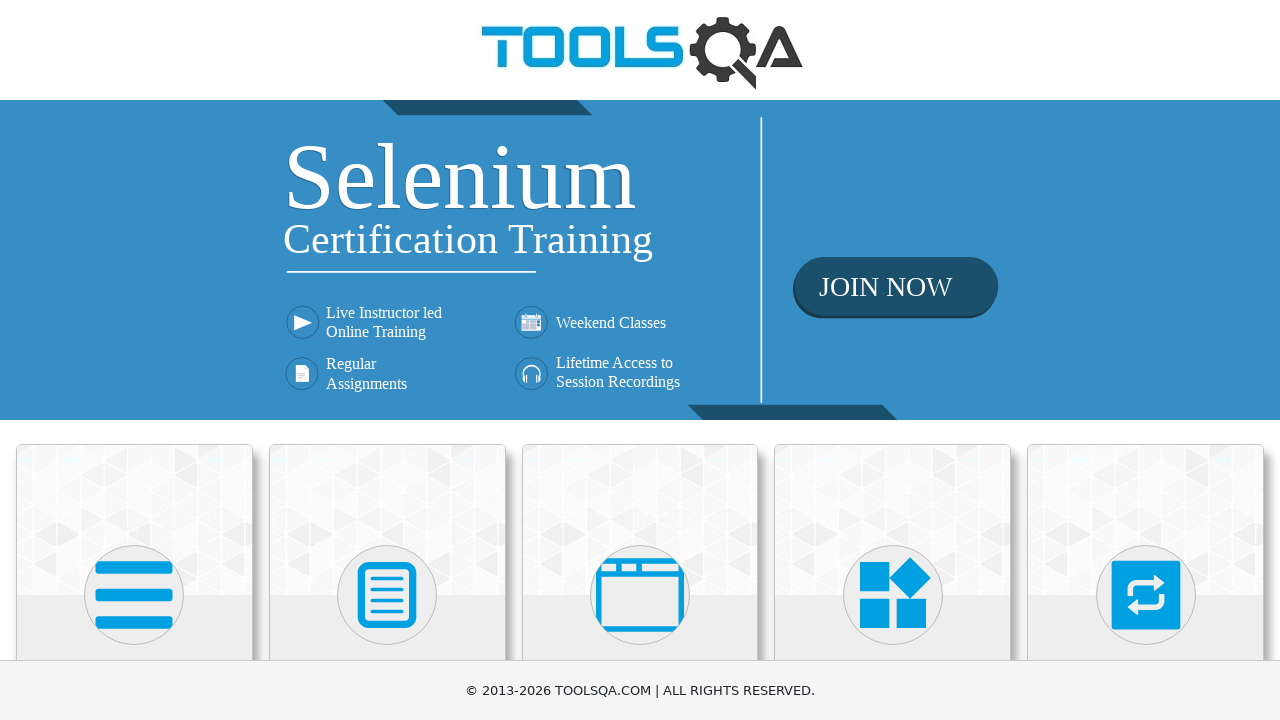

Clicked on Forms section at (387, 360) on text=Forms
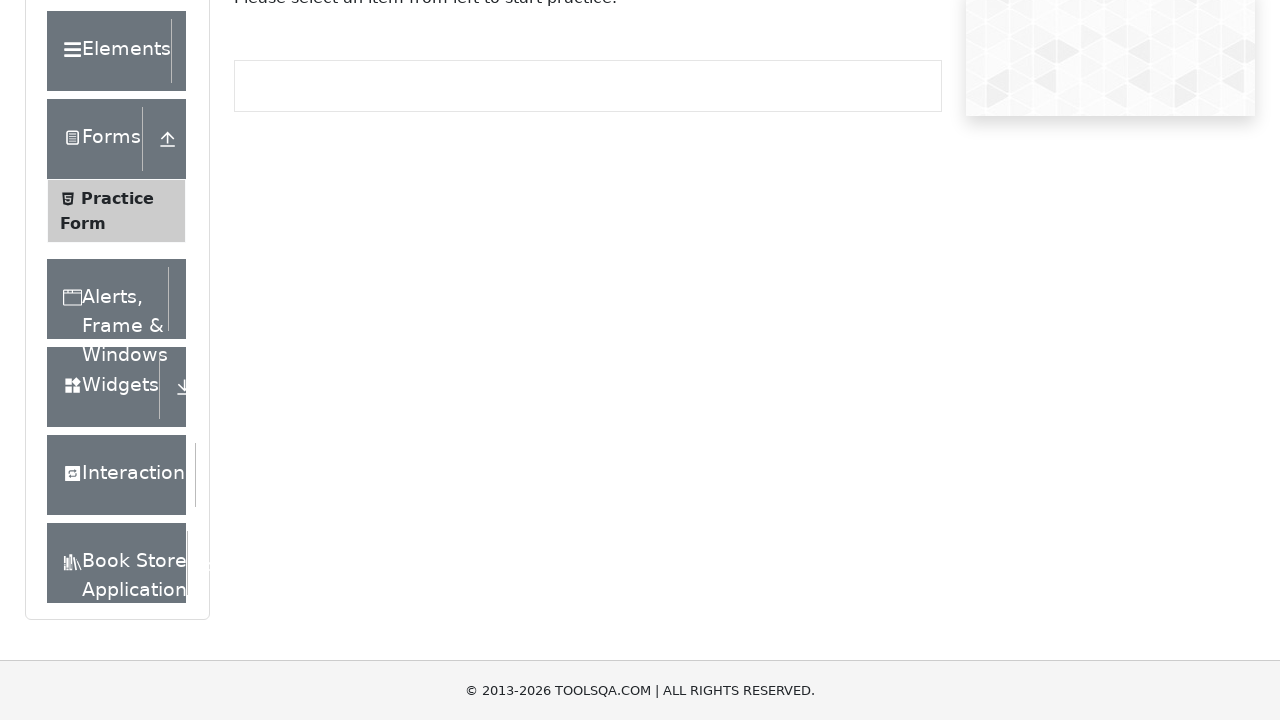

Clicked on Practice Form at (117, 336) on text=Practice Form
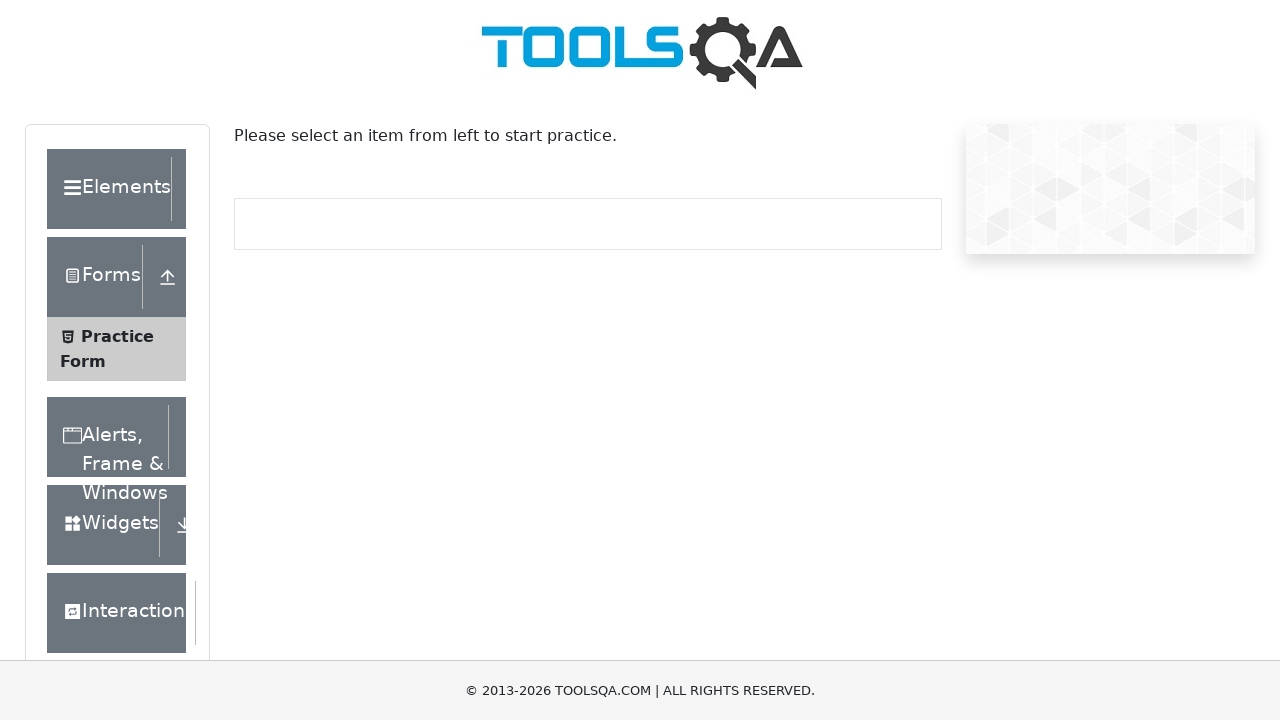

Practice Form loaded and firstName field is visible
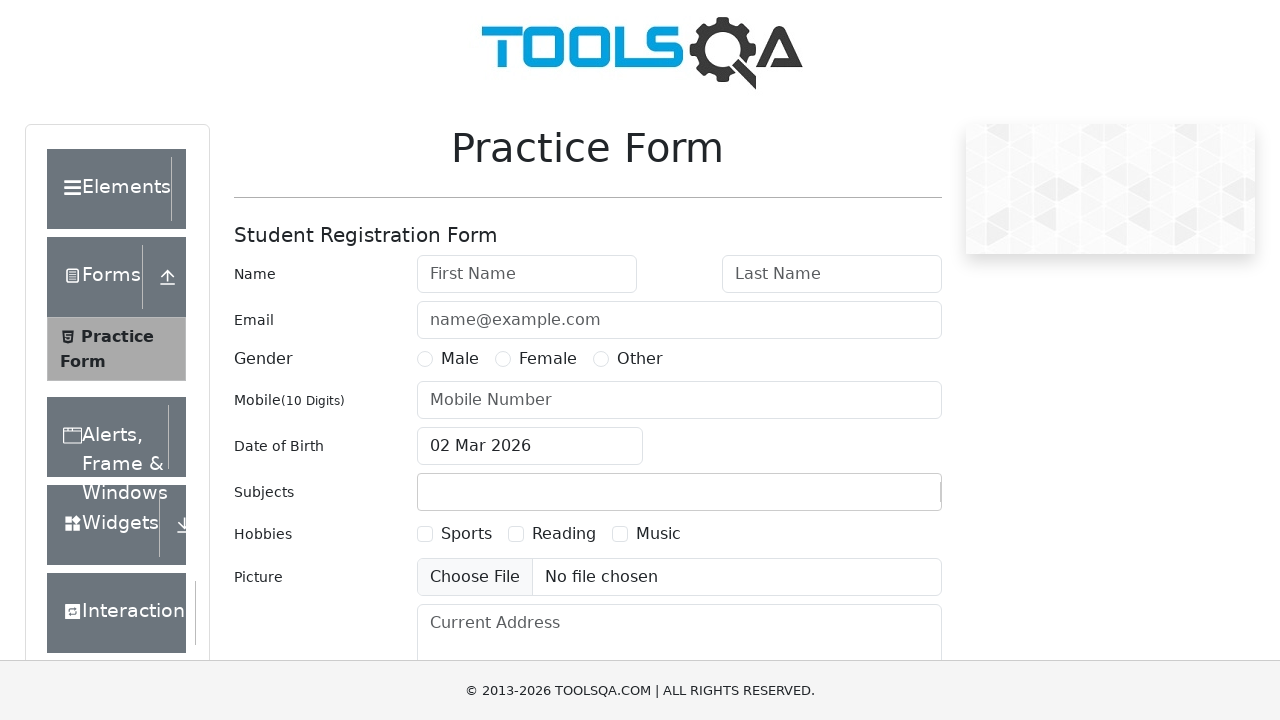

Filled firstName field with 'First' on #firstName
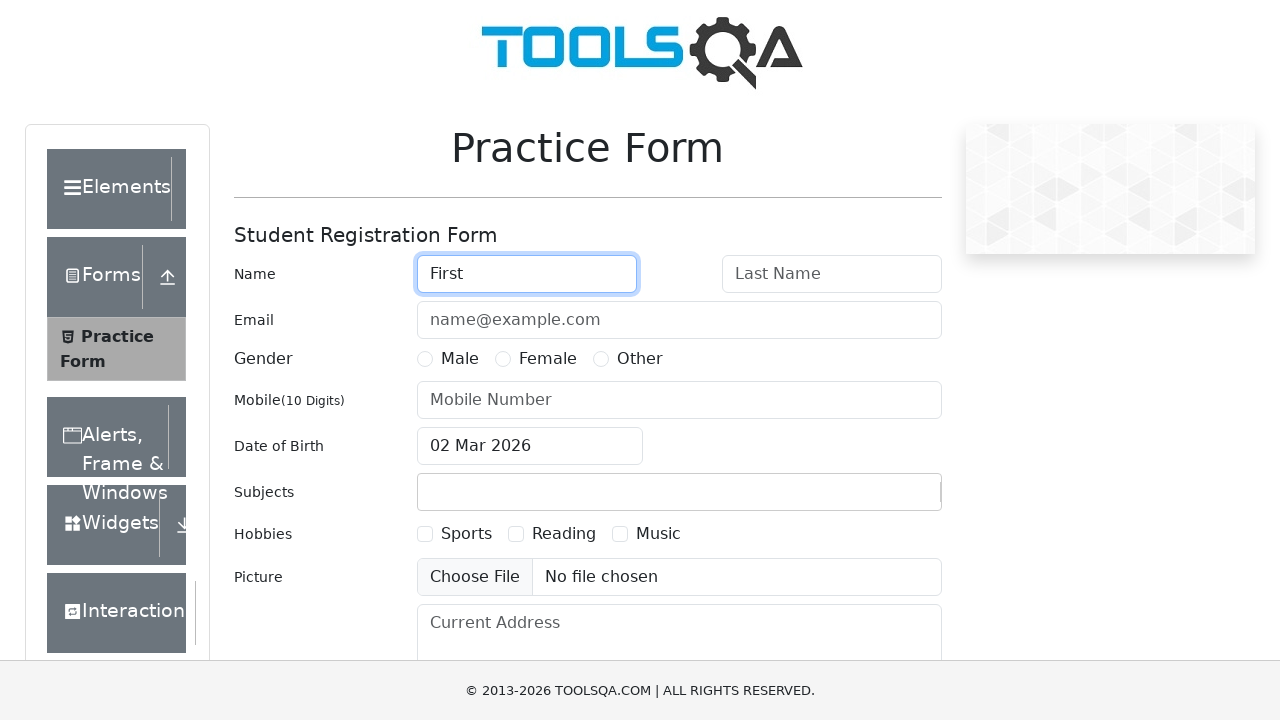

Filled lastName field with 'Last' on #lastName
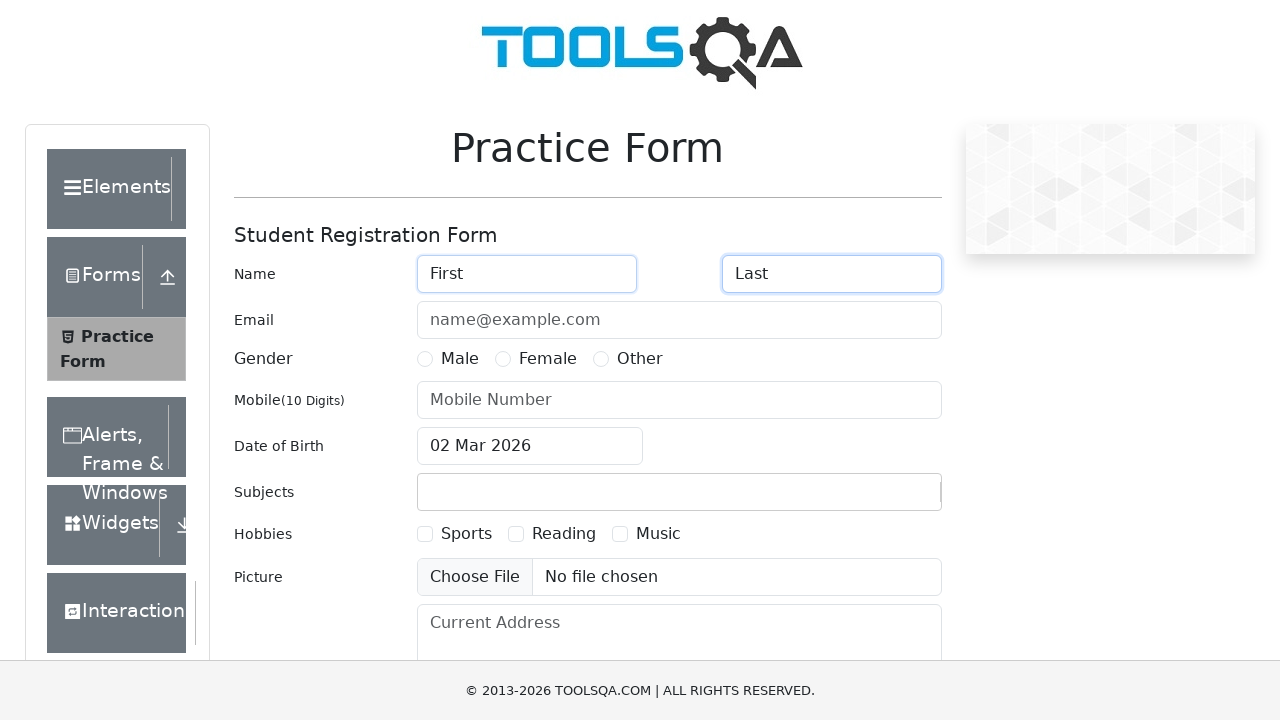

Filled userEmail field with 'testemail@example.com' on #userEmail
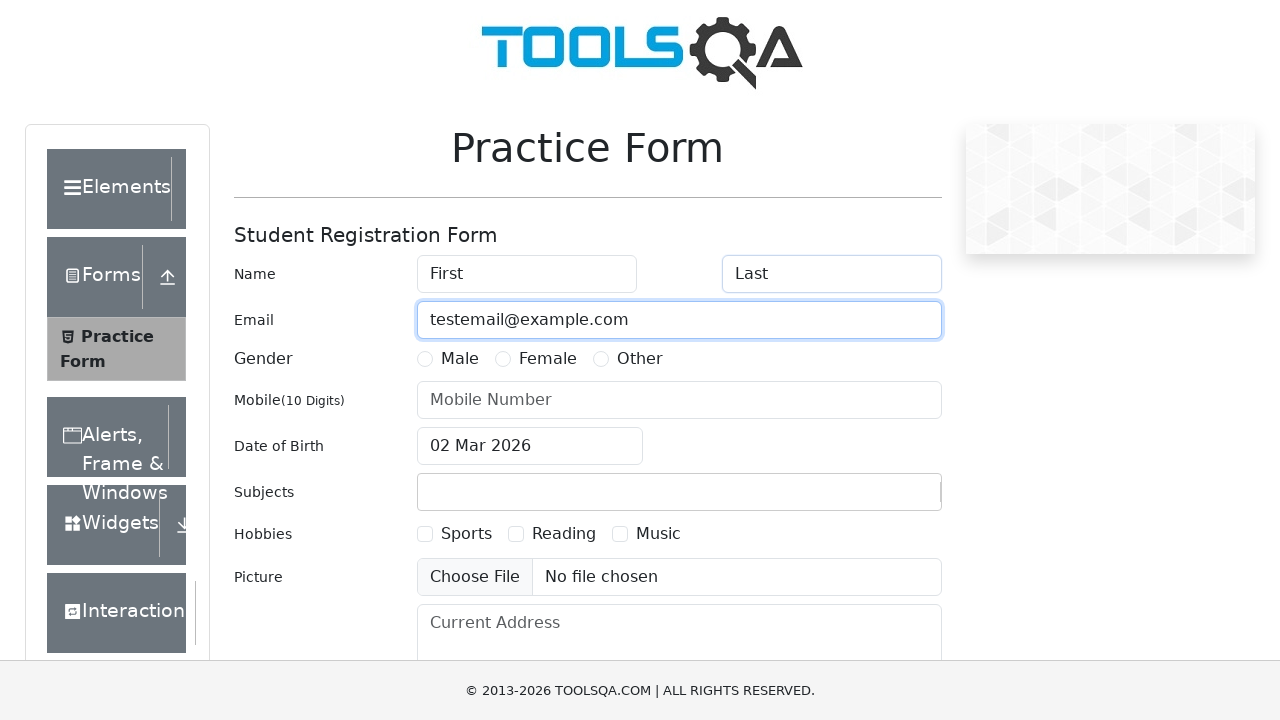

Clicked Others radio button (gender-radio-3) at (640, 359) on label[for='gender-radio-3']
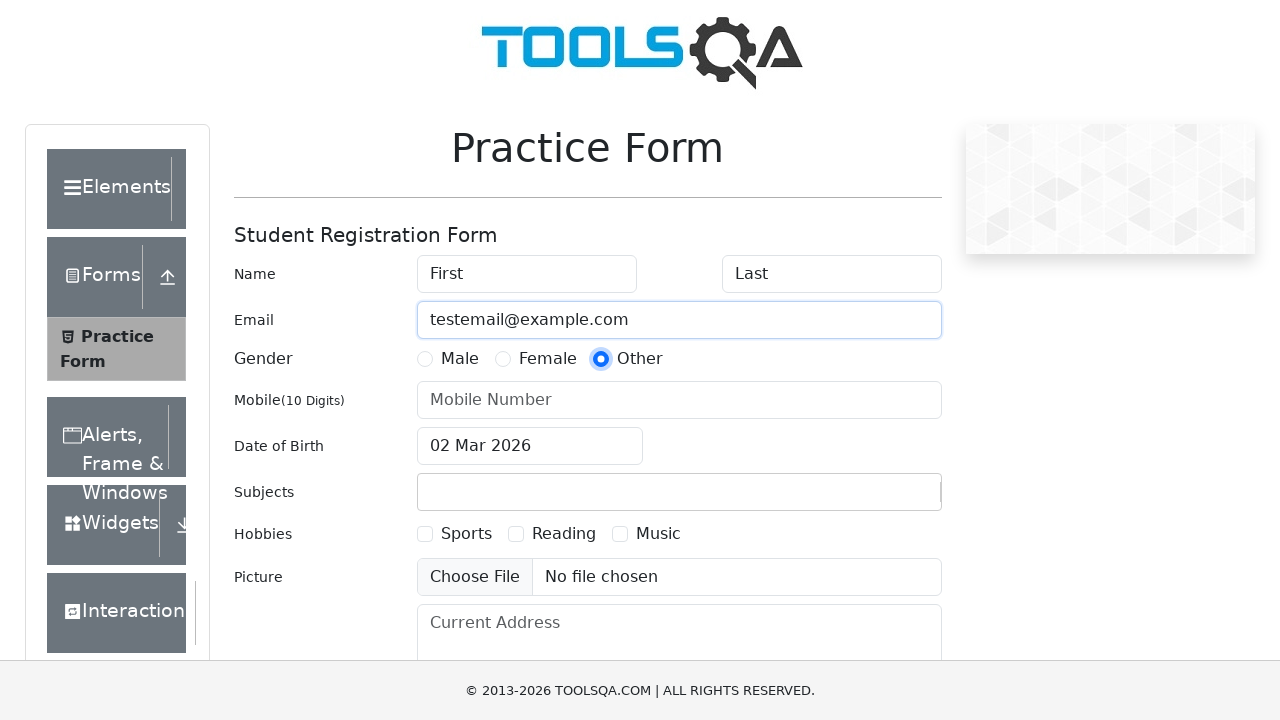

Filled userNumber field with '9999999999' on #userNumber
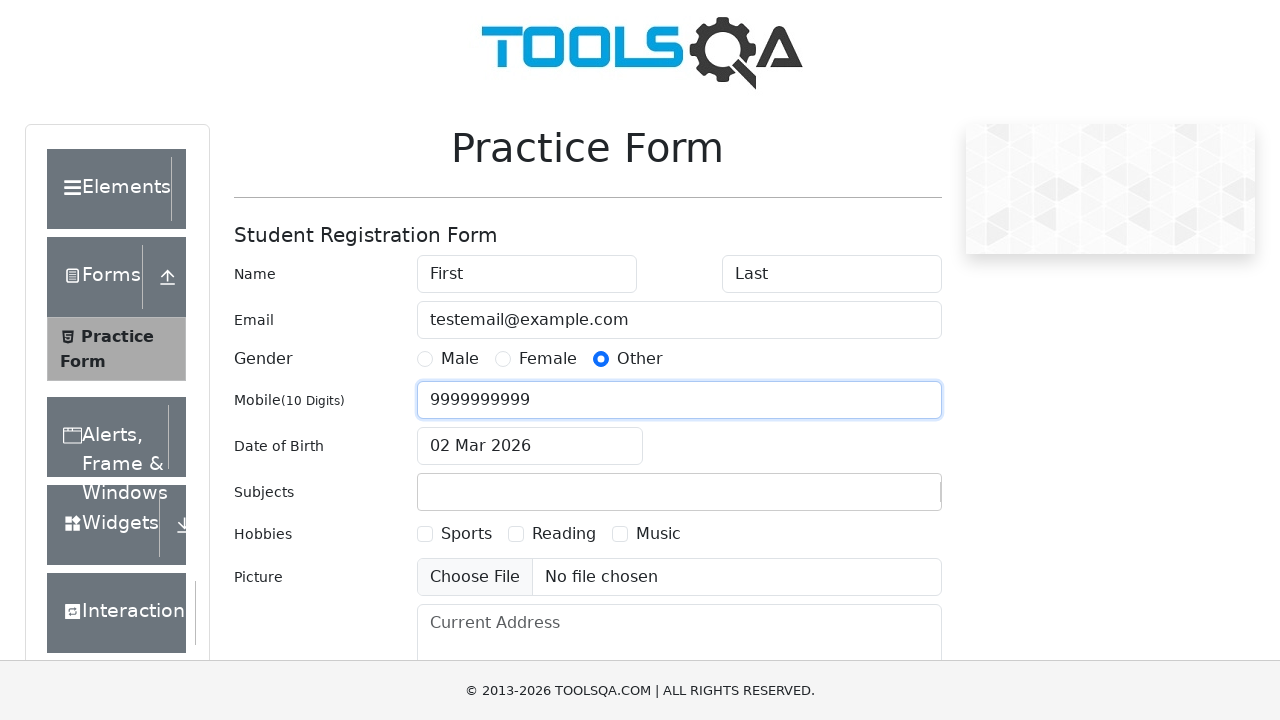

Verified that Female radio button (gender-radio-2) is NOT selected
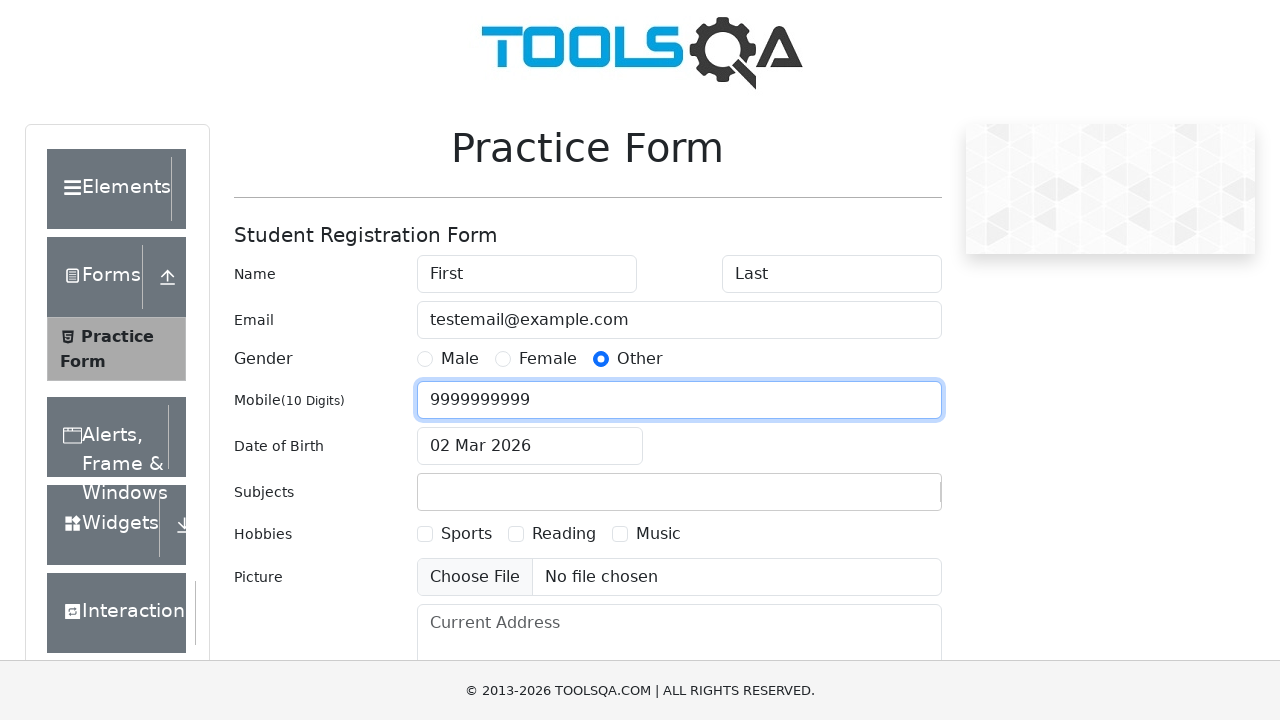

Verified that Others radio button (gender-radio-3) IS selected
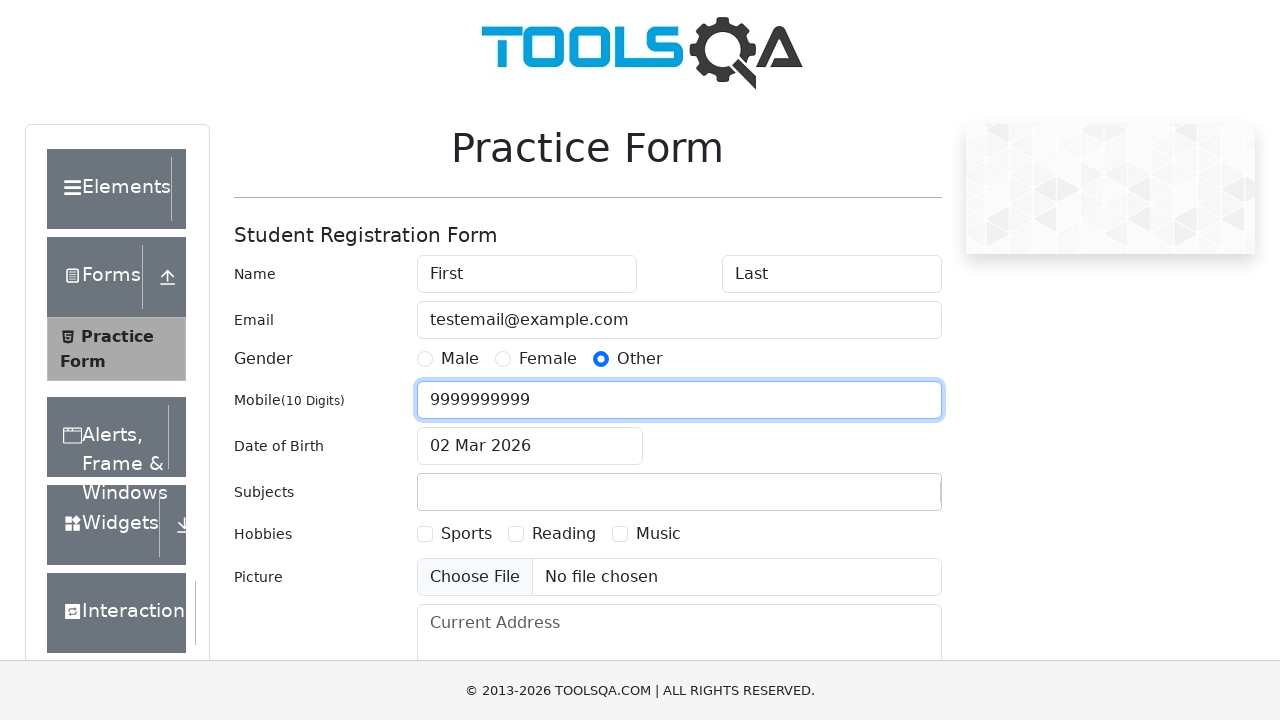

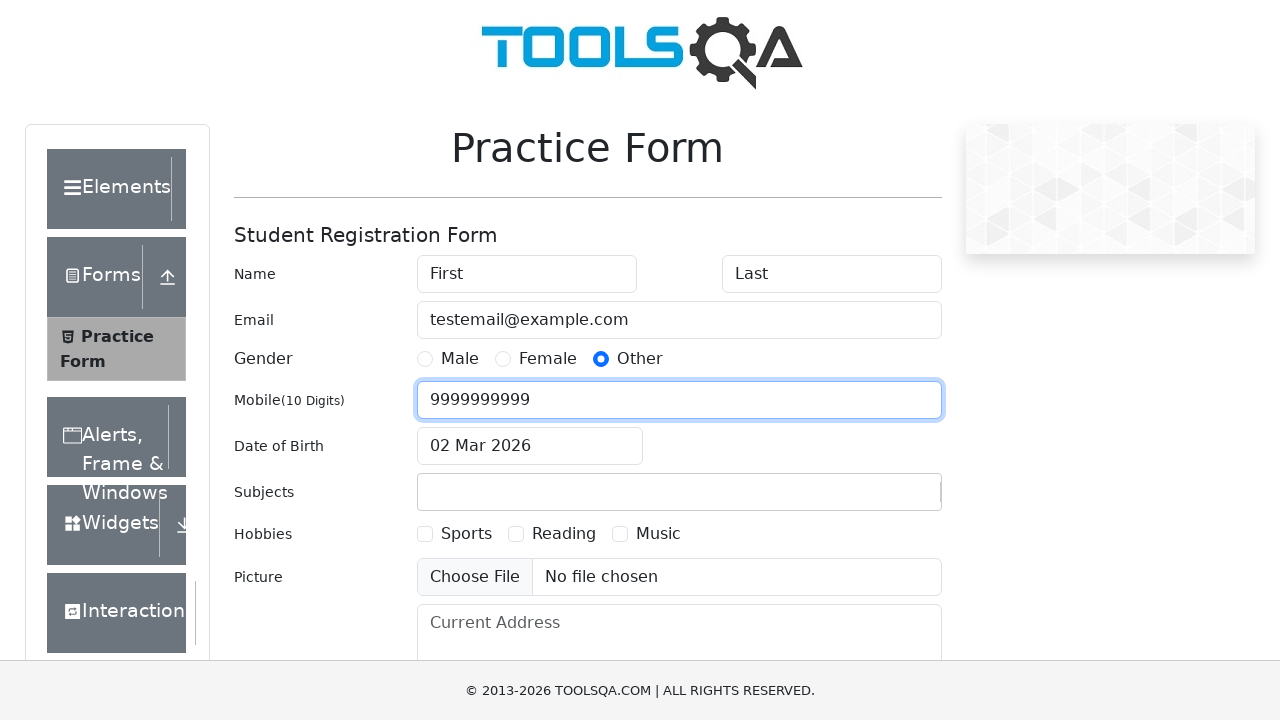